Tests JavaScript confirm dialog by clicking the second alert button and interacting with the confirm dialog

Starting URL: https://the-internet.herokuapp.com/javascript_alerts

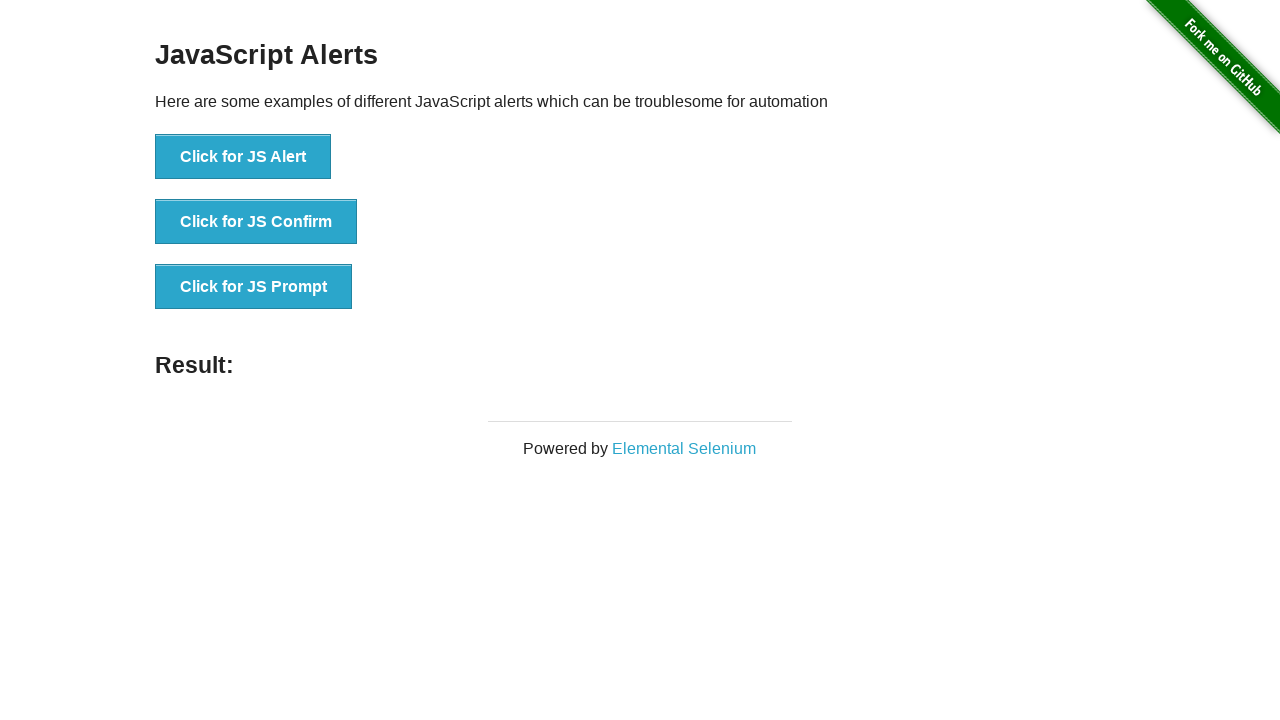

Set up dialog handler to dismiss confirm dialogs
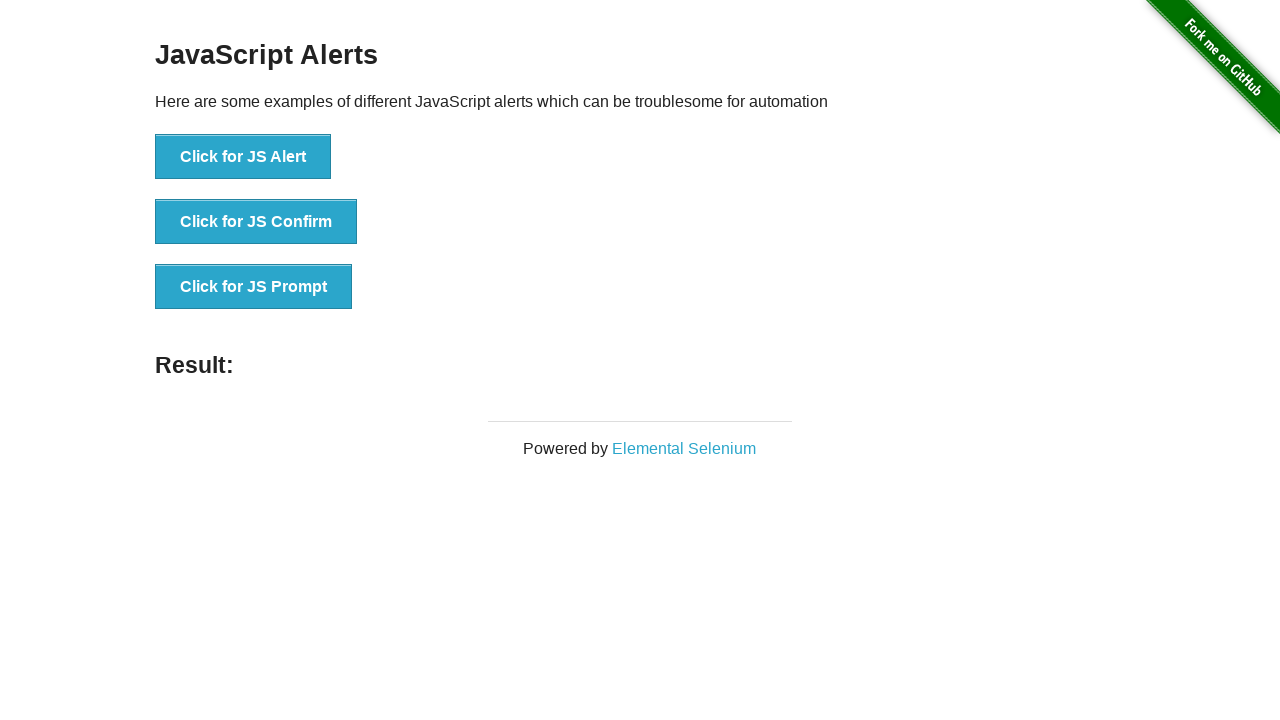

Clicked the 'Click for JS Confirm' button at (256, 222) on xpath=//button[text()='Click for JS Confirm']
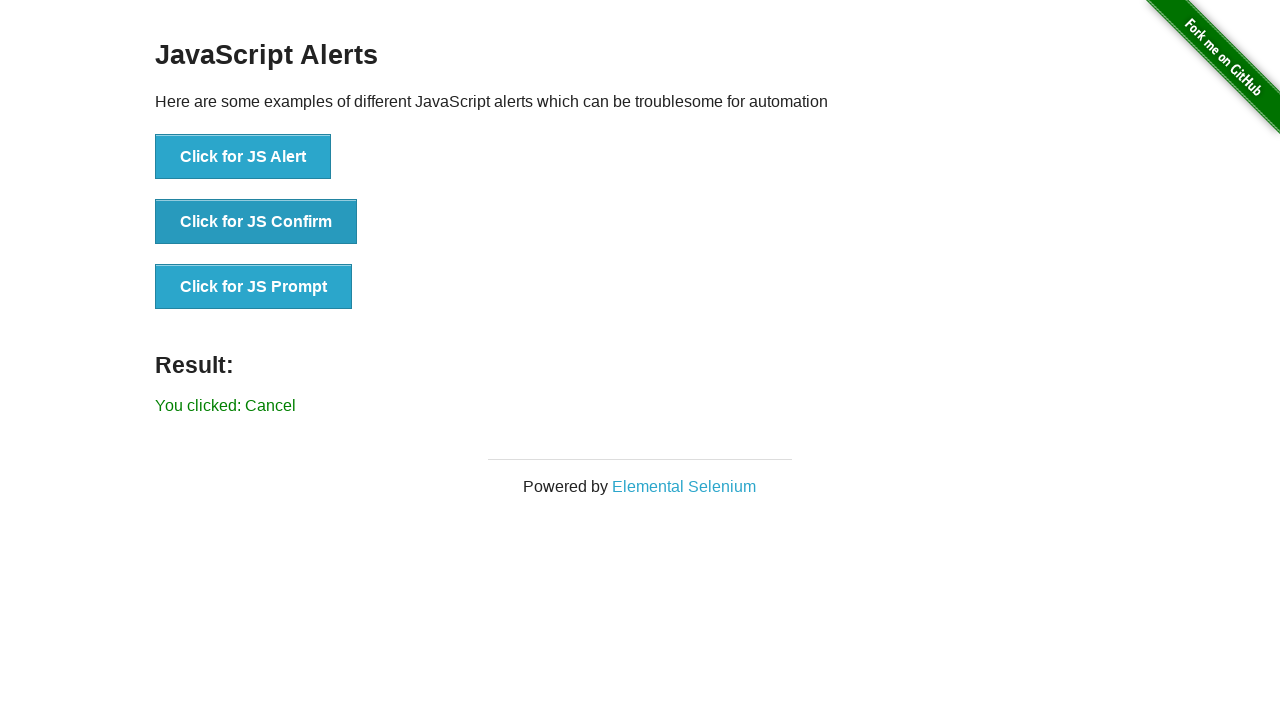

Result message appeared after dismissing confirm dialog
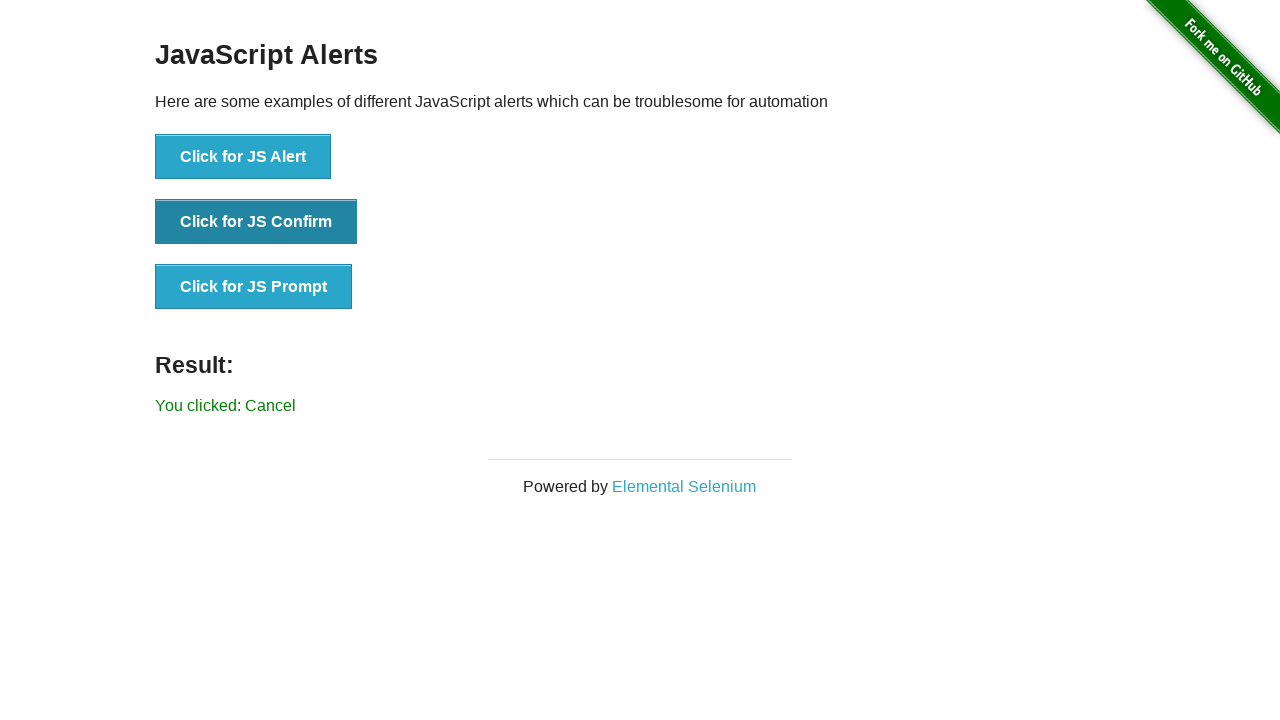

Retrieved result message: 'You clicked: Cancel'
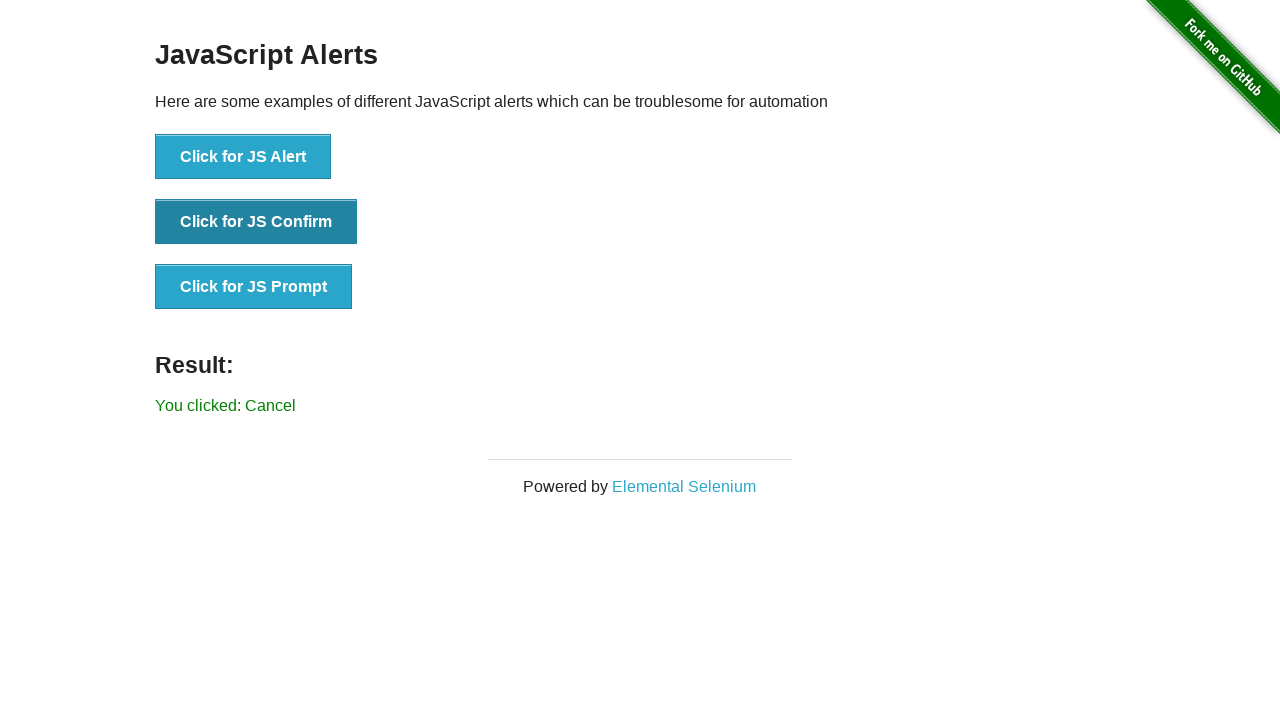

Verified result message does not contain 'successfully'
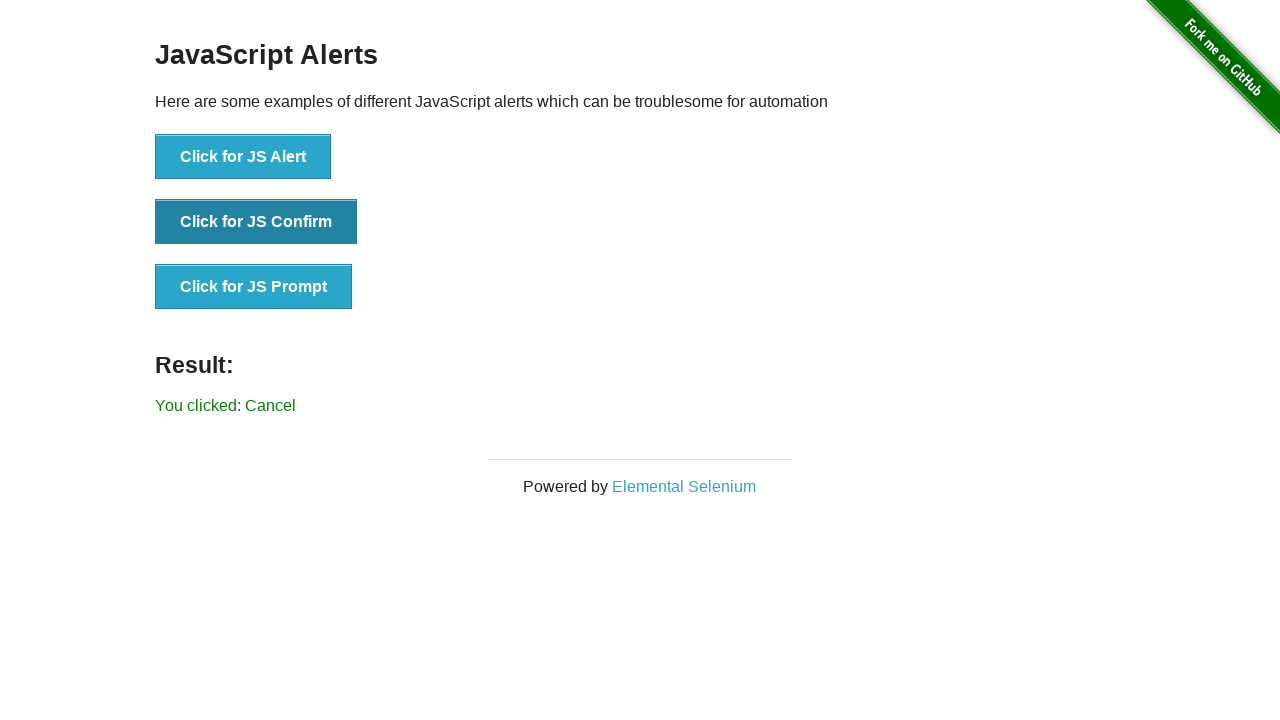

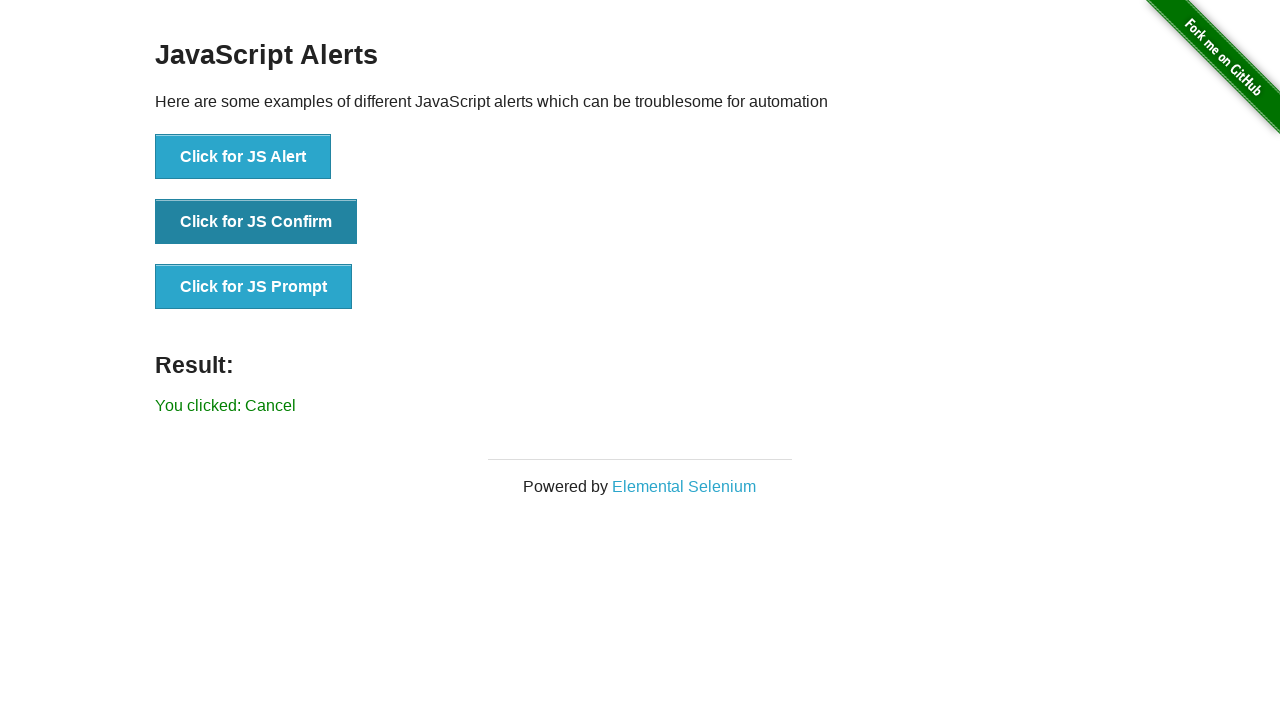